Tests show/hide functionality by clicking hide button to hide a textbox element, then clicking show button to reveal it again

Starting URL: https://rahulshettyacademy.com/AutomationPractice/

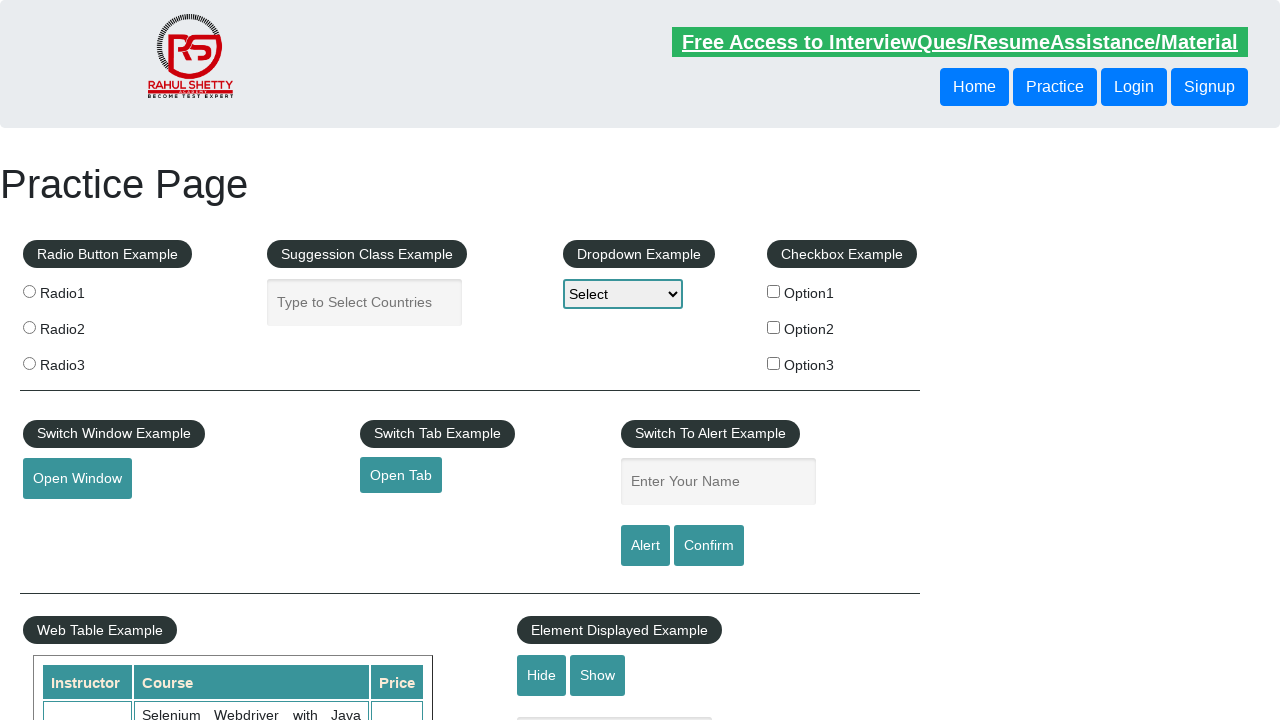

Navigated to AutomationPractice page
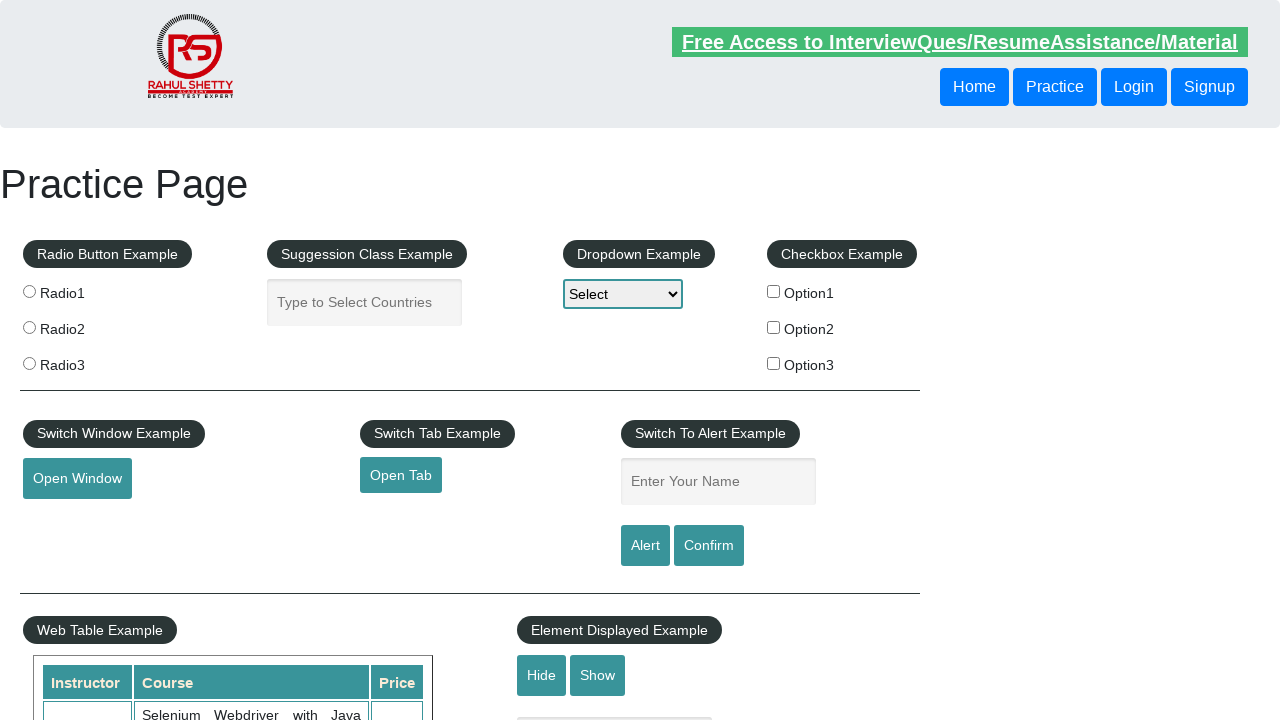

Clicked hide button to hide textbox element at (542, 675) on #hide-textbox
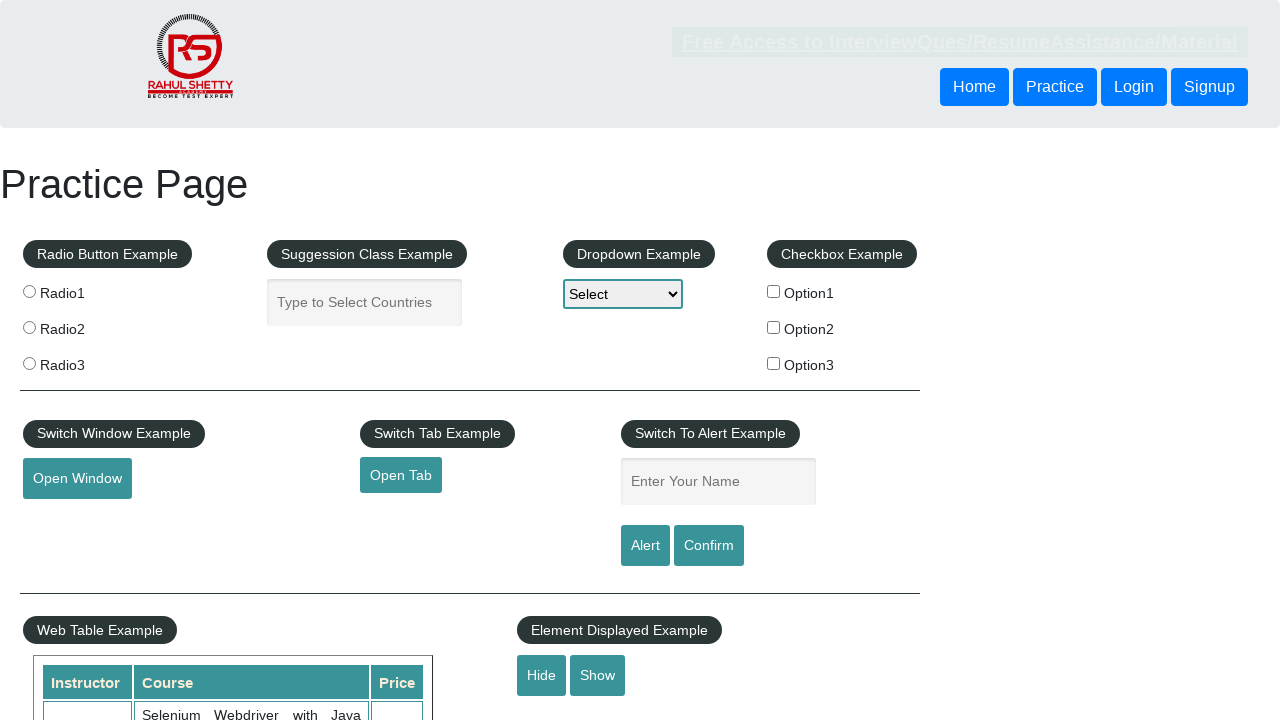

Verified hide button is still enabled
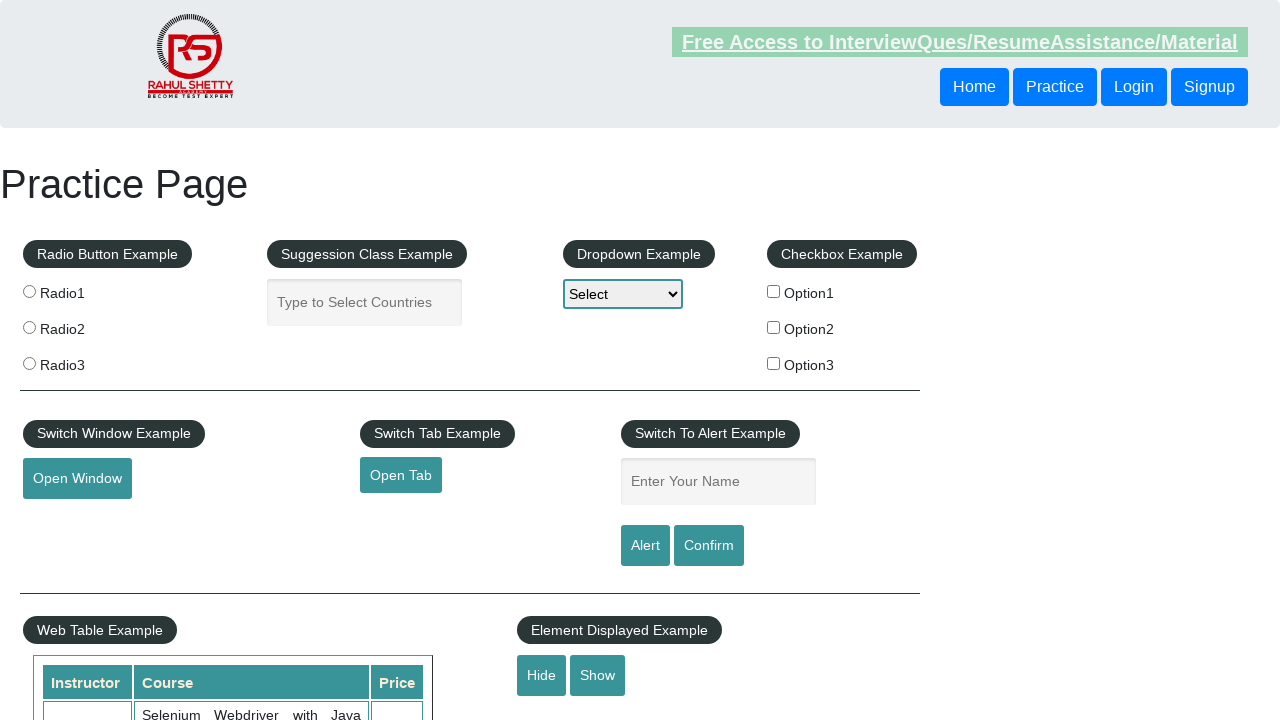

Clicked show button to reveal textbox element at (598, 675) on #show-textbox
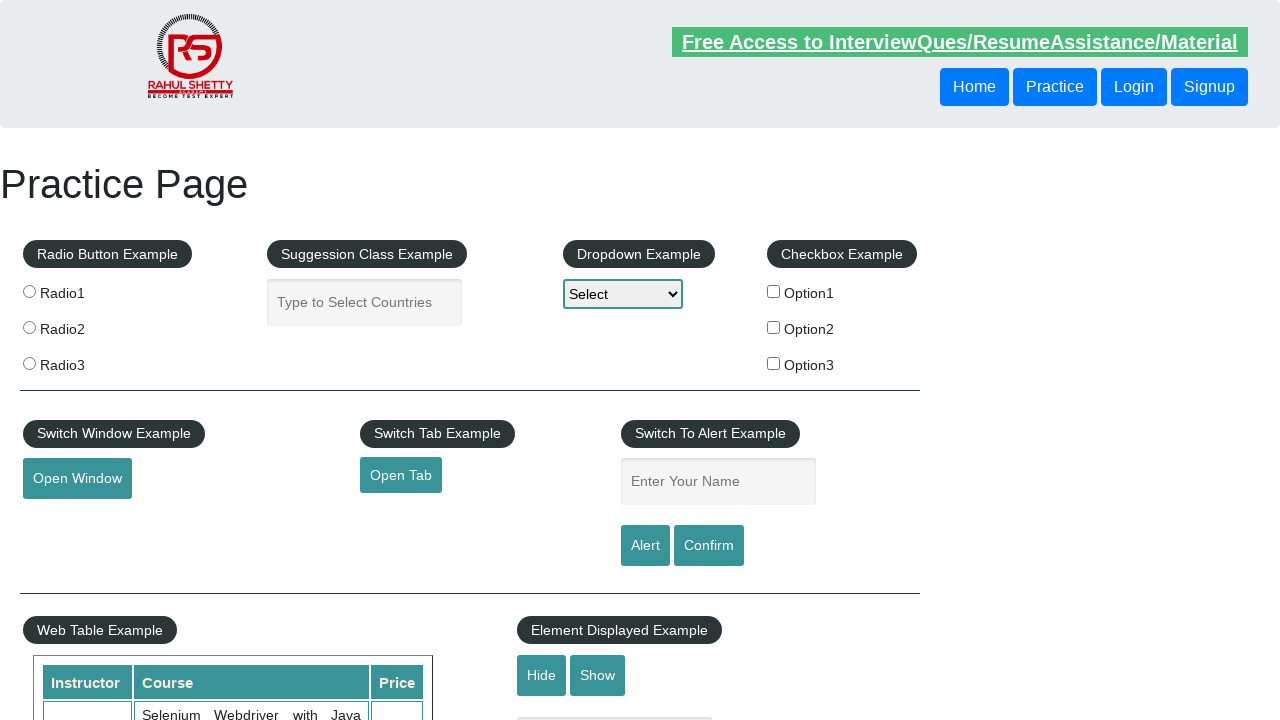

Verified show button is enabled
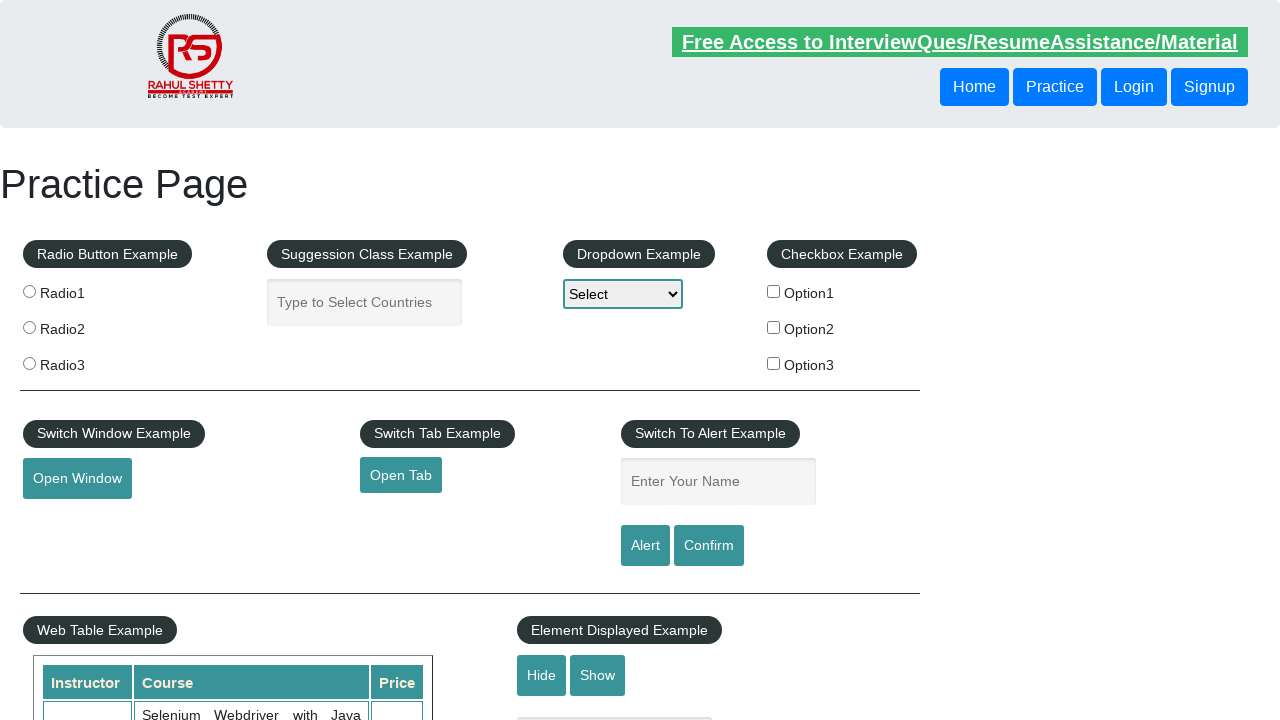

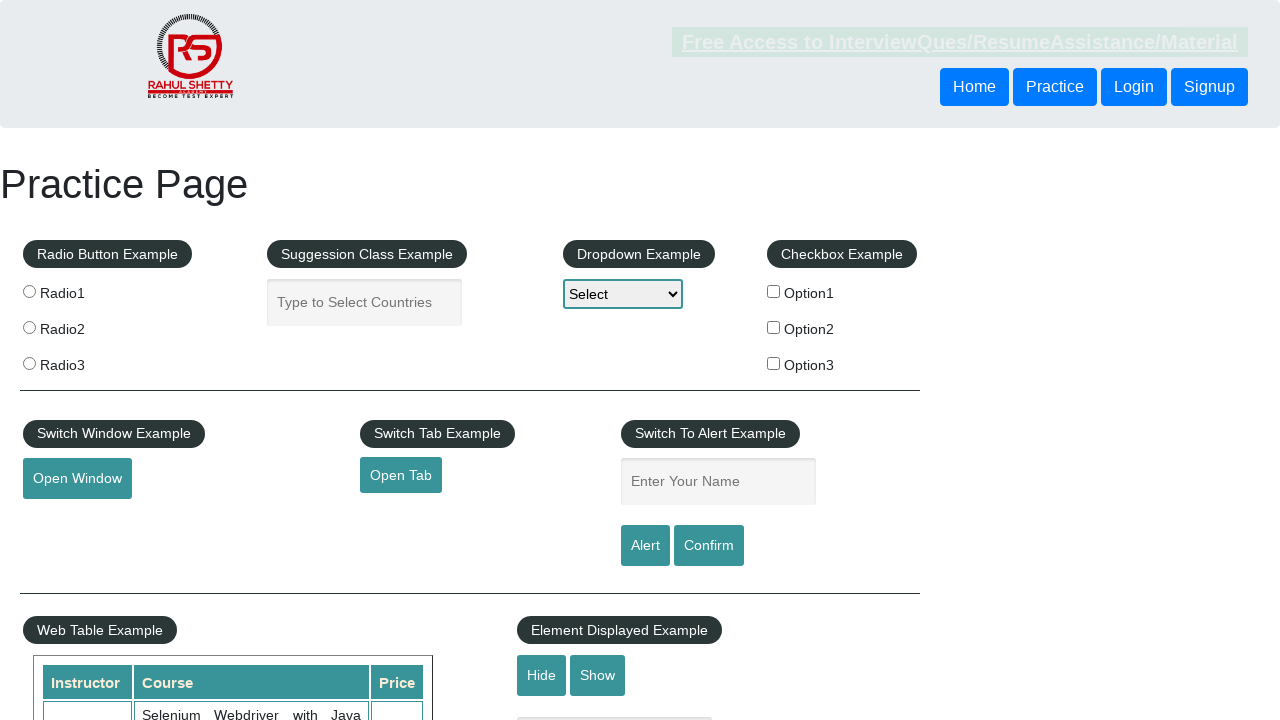